Tests radio button mutual exclusivity by clicking each enabled radio button and verifying only one is selected at a time.

Starting URL: https://qa-practice.netlify.app/radiobuttons

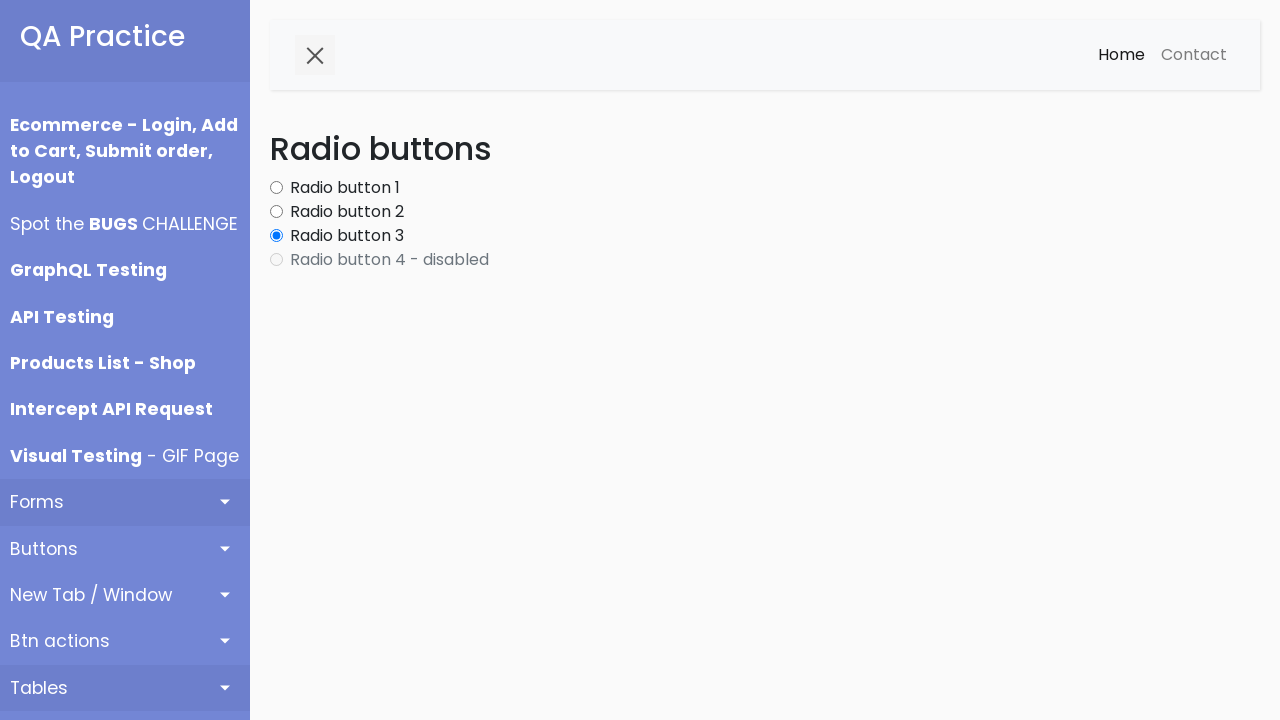

Waited for radio buttons to be present on the page
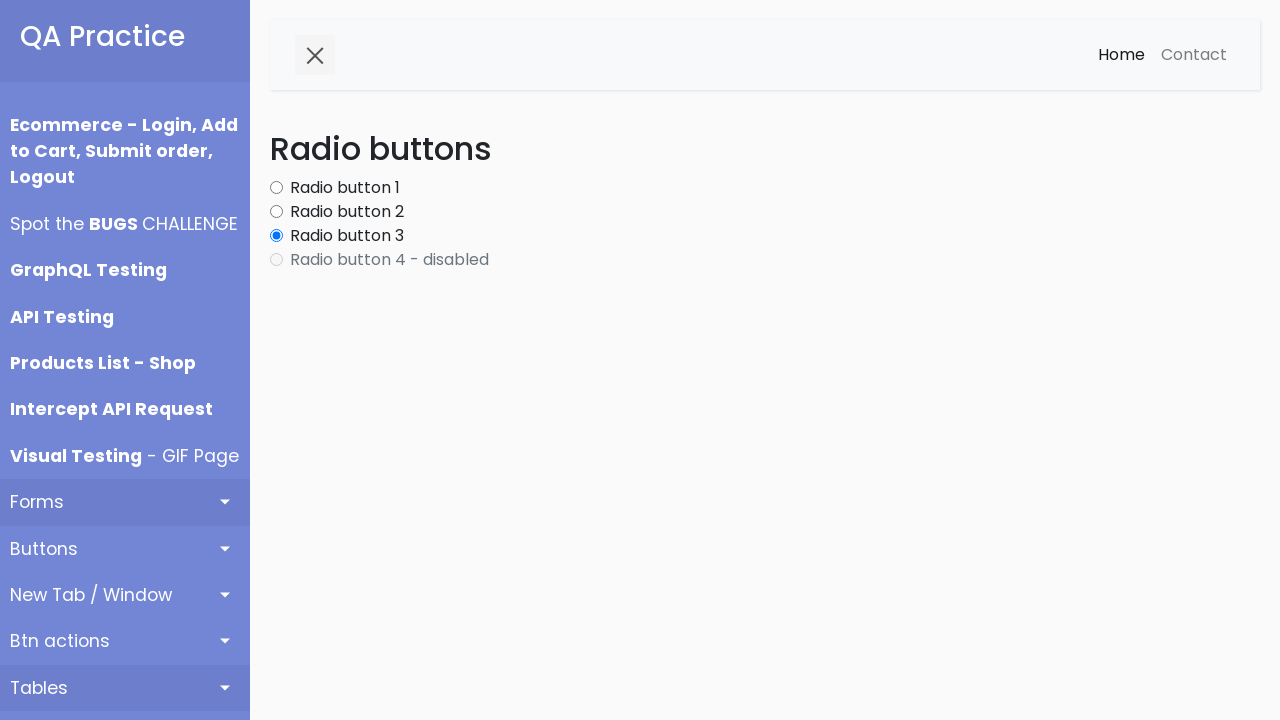

Located all radio buttons on the page
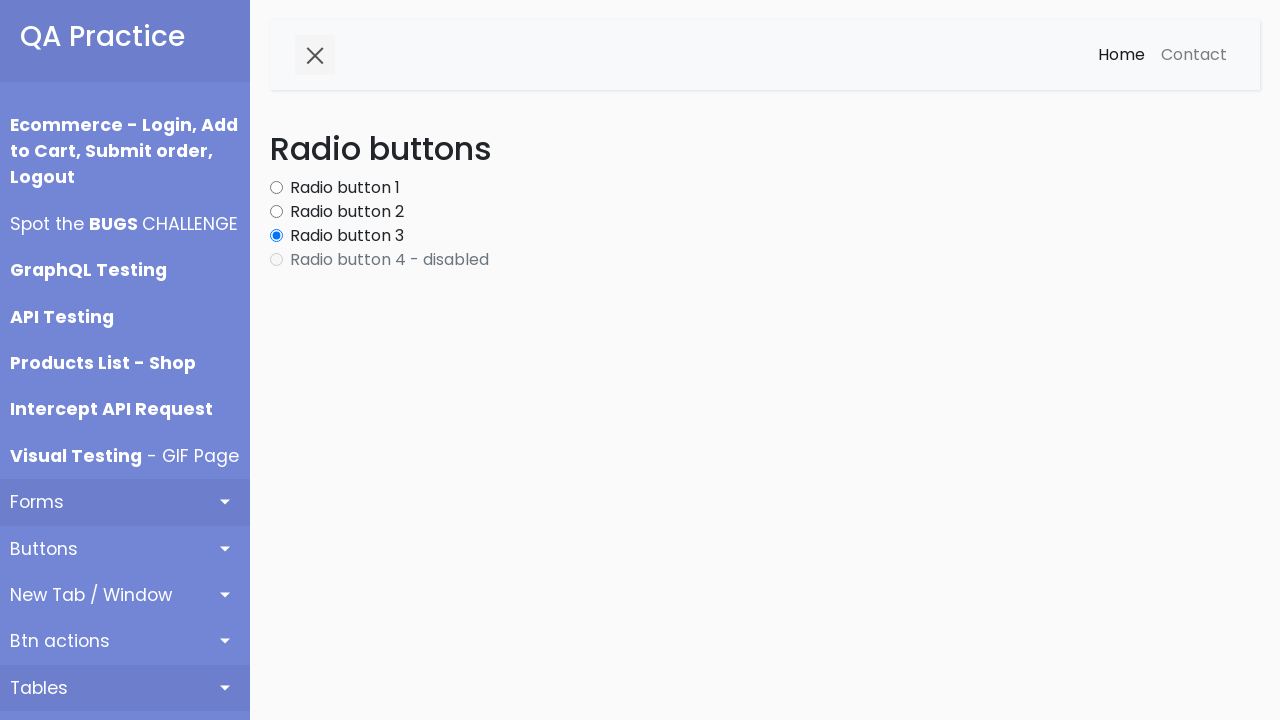

Clicked an enabled radio button at (276, 188) on #content input[type='radio'] >> nth=0
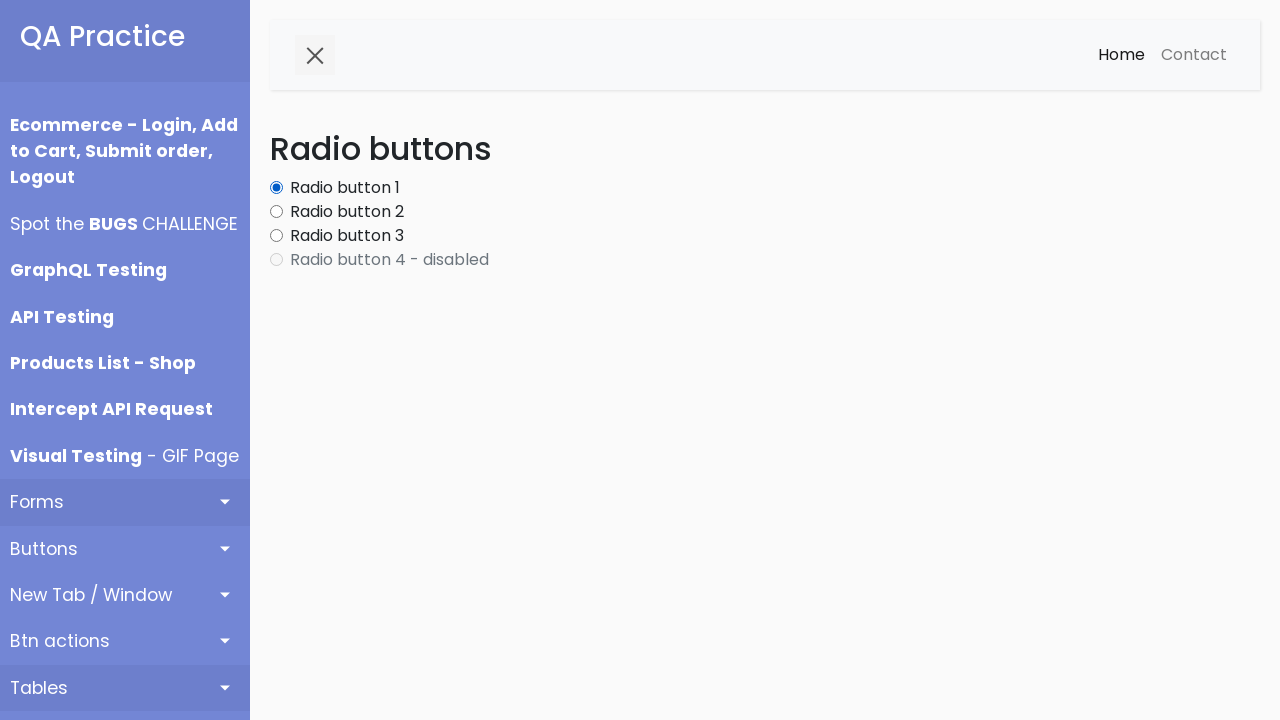

Waited 200ms for radio button state to update
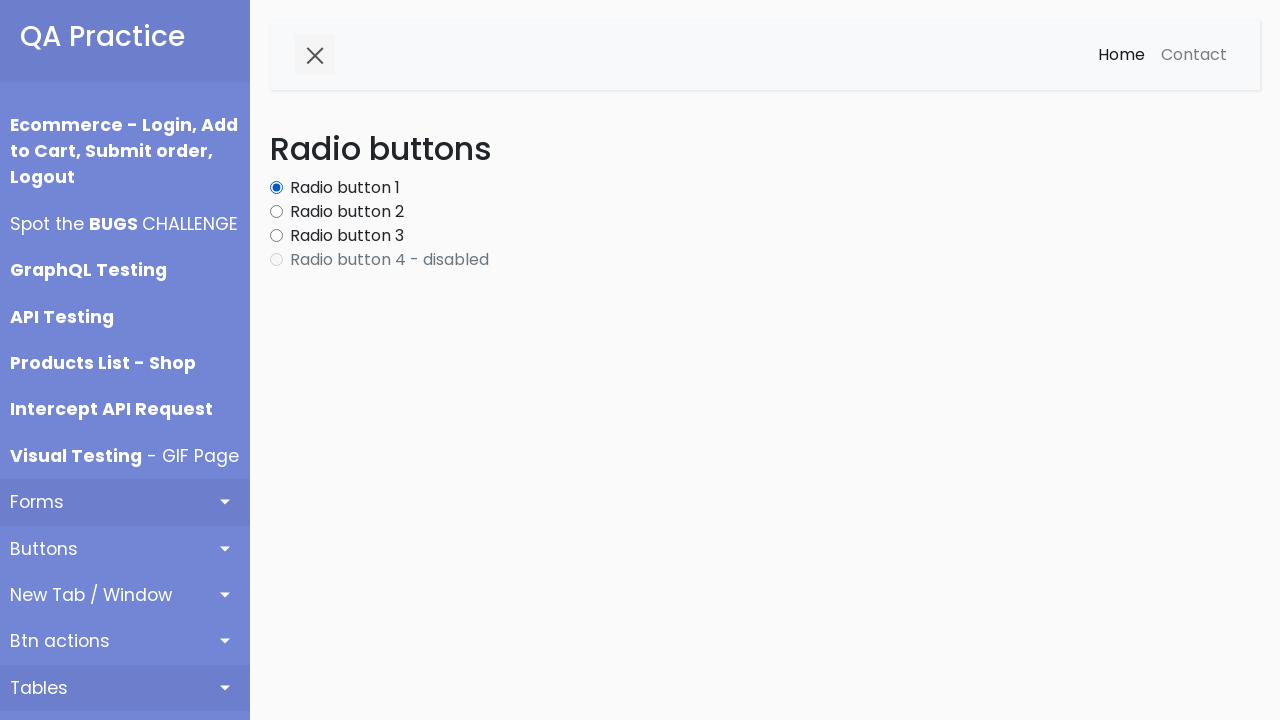

Clicked an enabled radio button at (276, 212) on #content input[type='radio'] >> nth=1
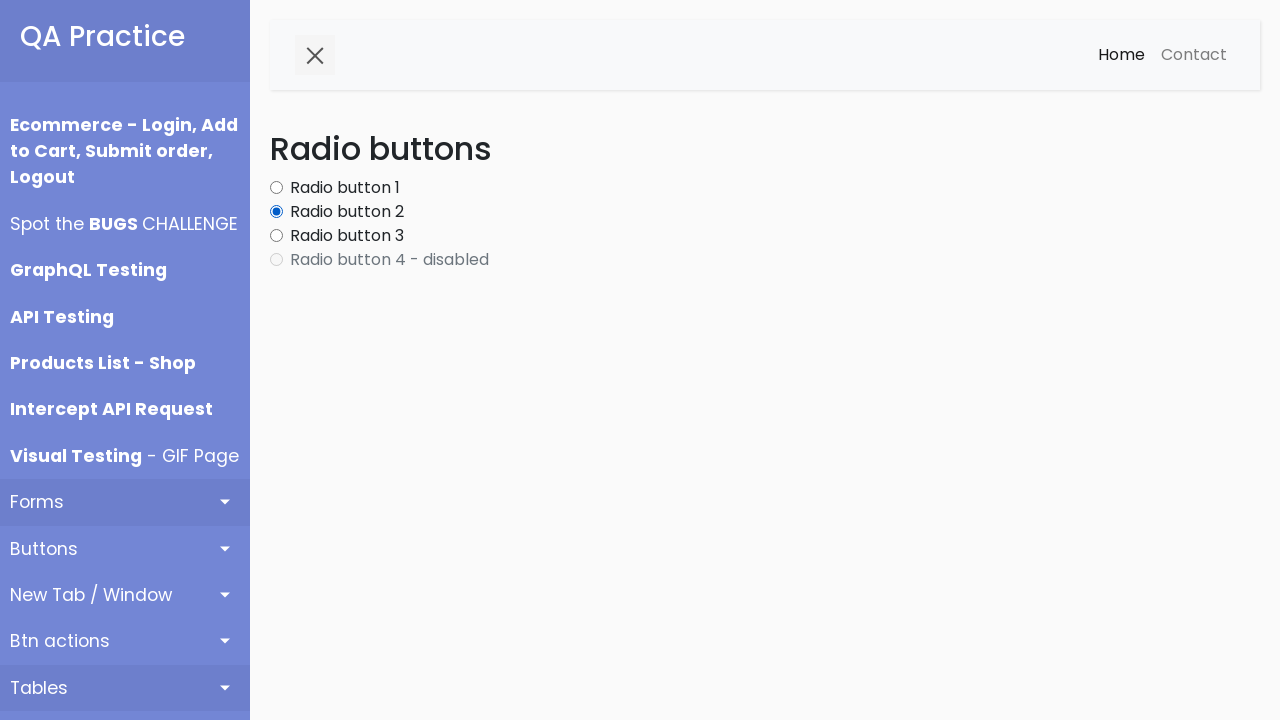

Waited 200ms for radio button state to update
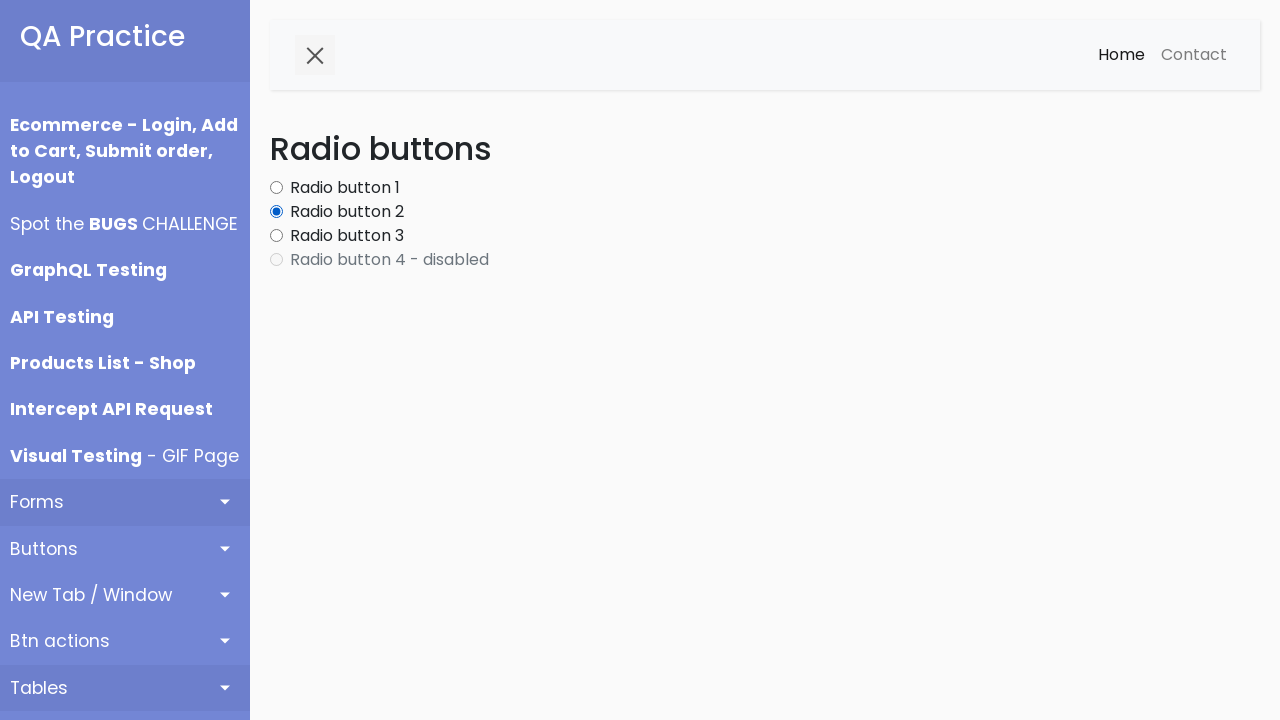

Clicked an enabled radio button at (276, 236) on #content input[type='radio'] >> nth=2
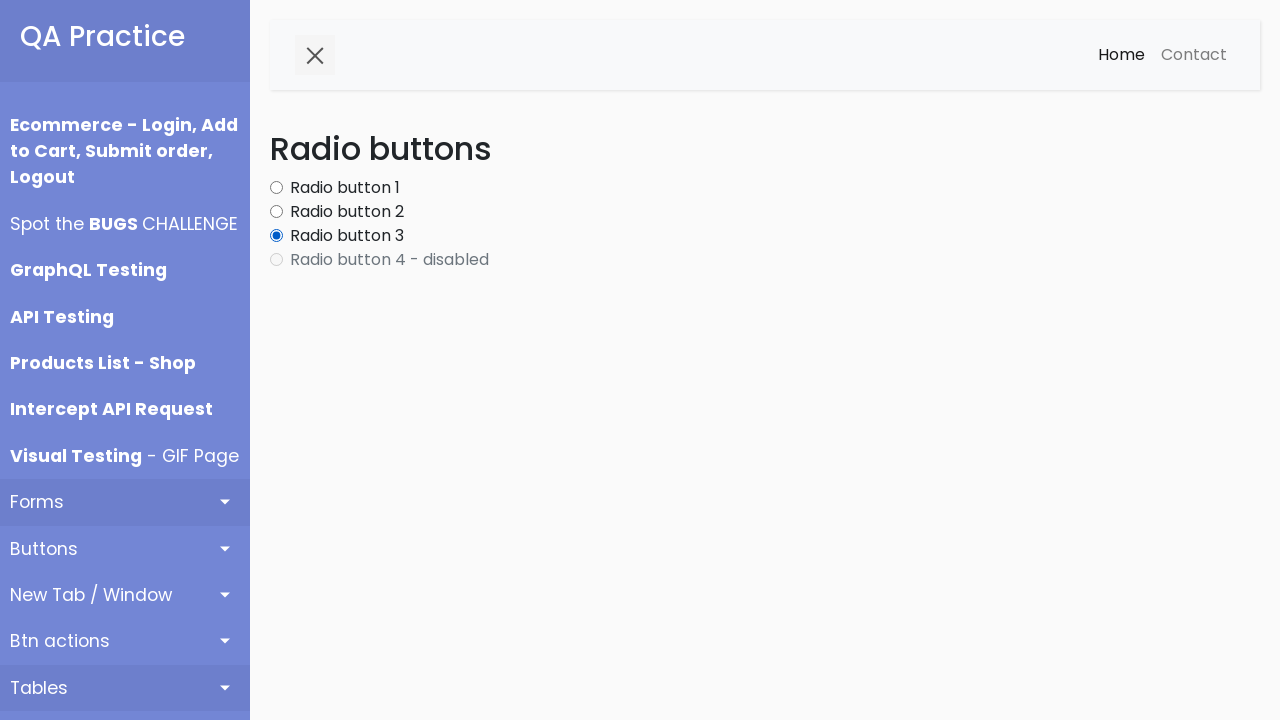

Waited 200ms for radio button state to update
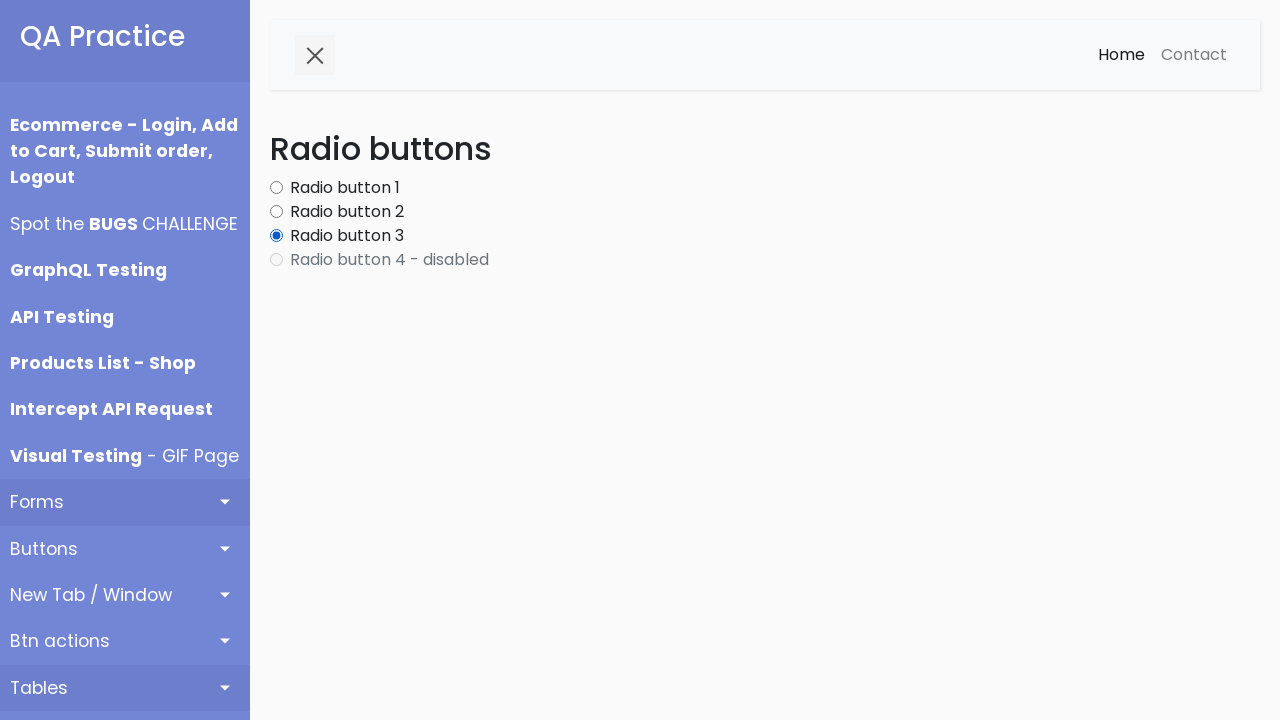

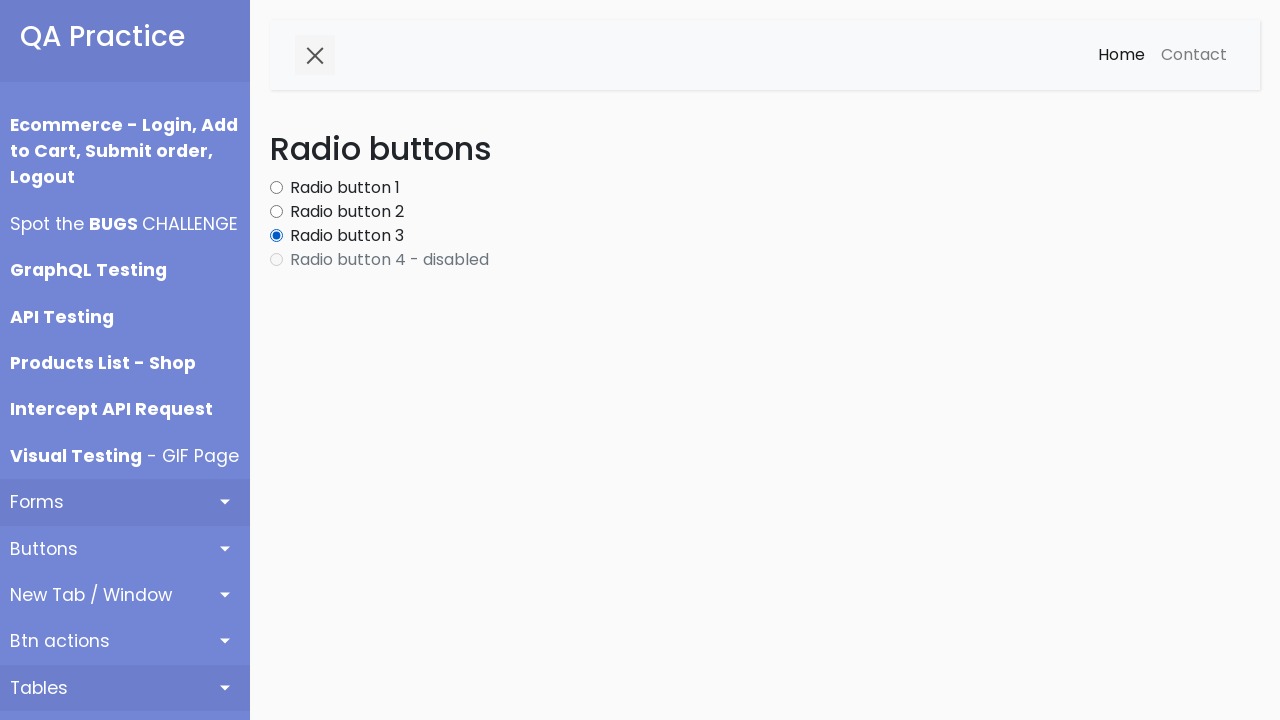